Tests form submission by navigating to a textbox form, filling in name, email, current address and permanent address fields, then clicking submit button

Starting URL: http://demoqa.com/

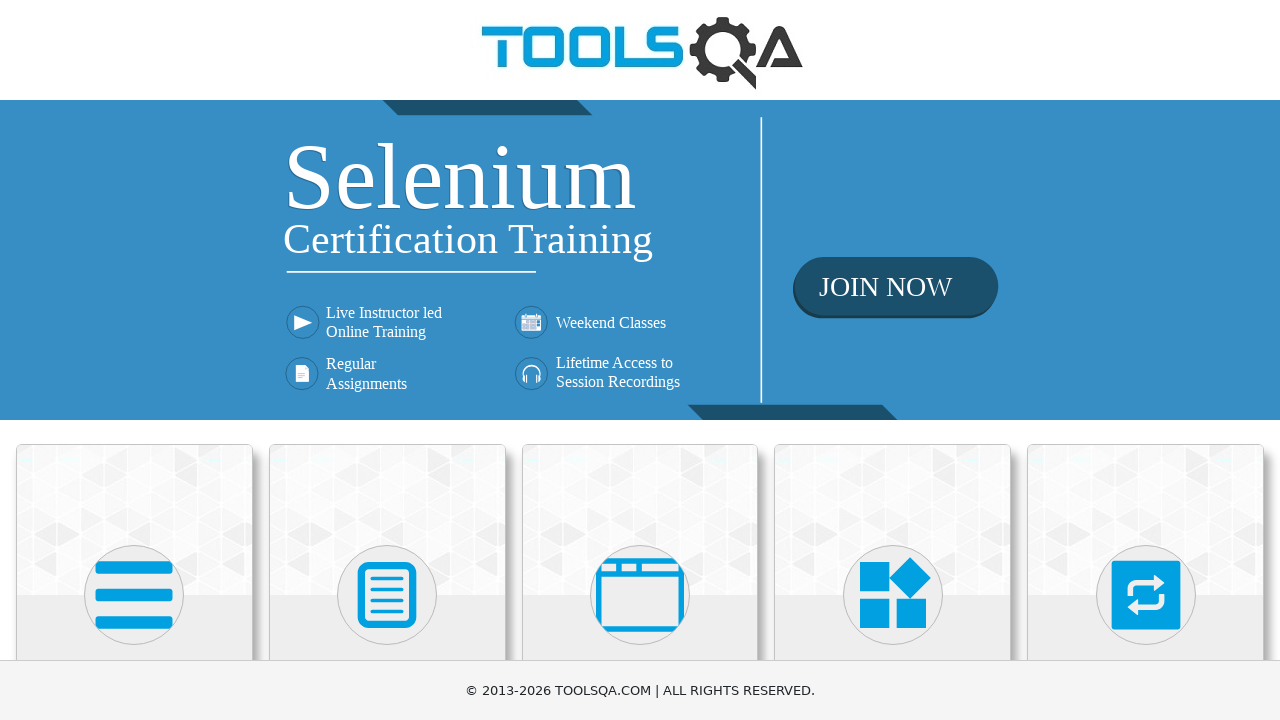

Clicked on Elements card at (134, 520) on .top-card
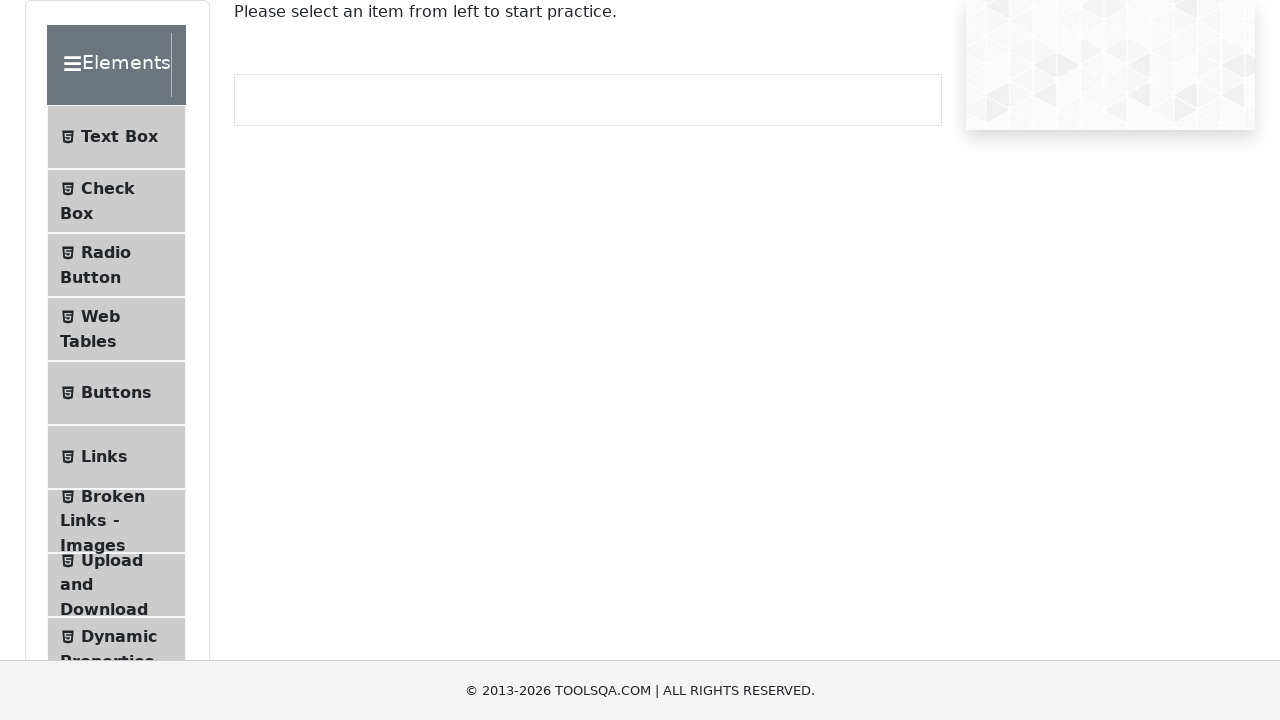

Clicked on TextBox menu item at (116, 137) on #item-0
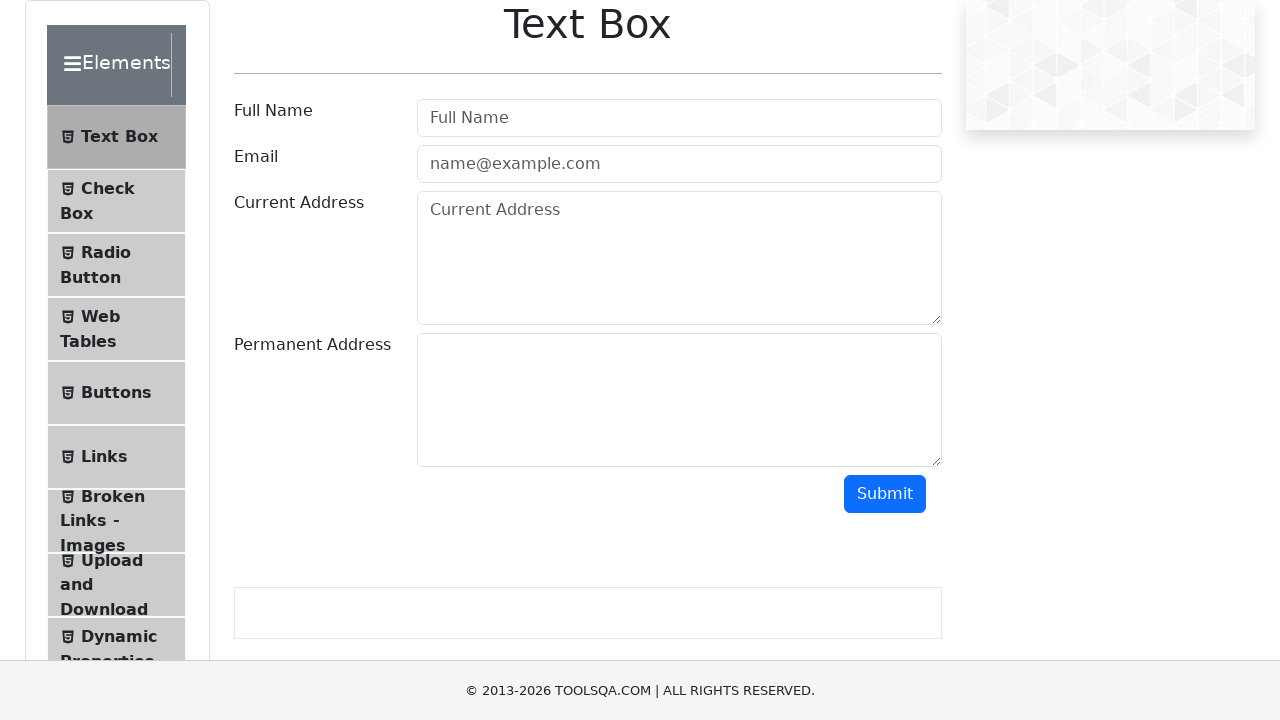

Filled name field with 'Rohini Srivastava' on #userName
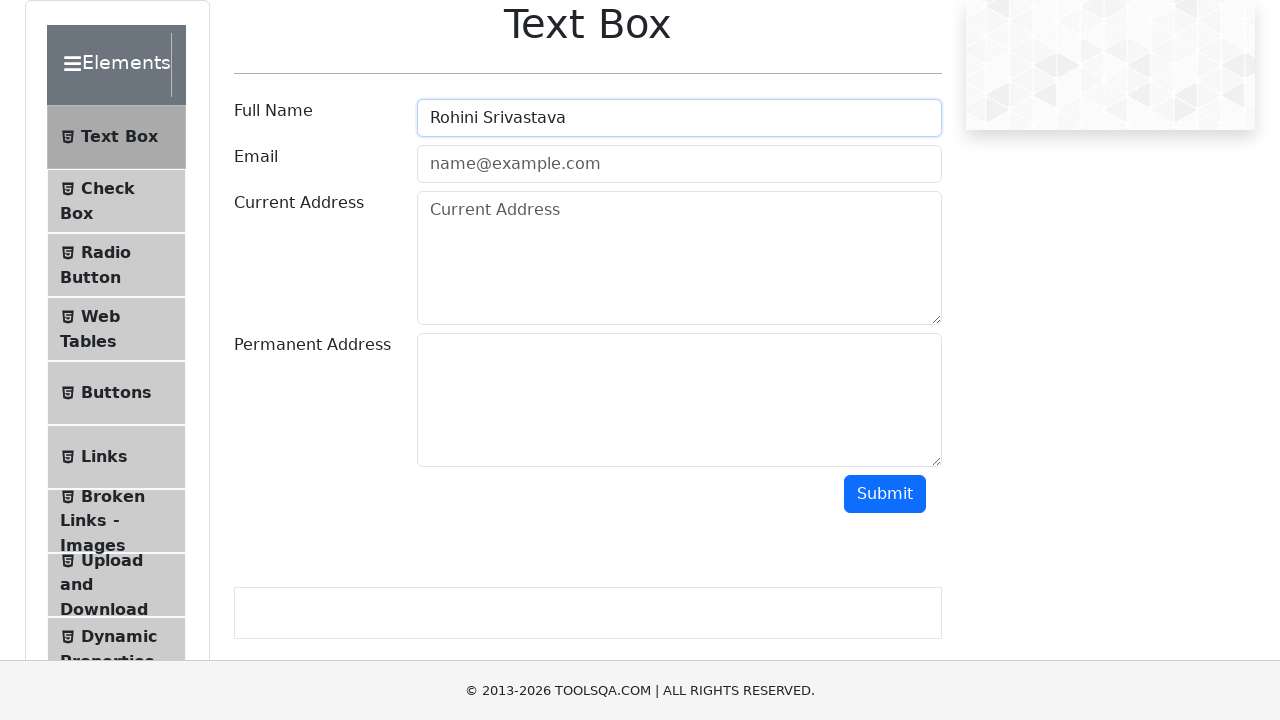

Filled email field with 'rdtdrtr@gmail.com' on #userEmail
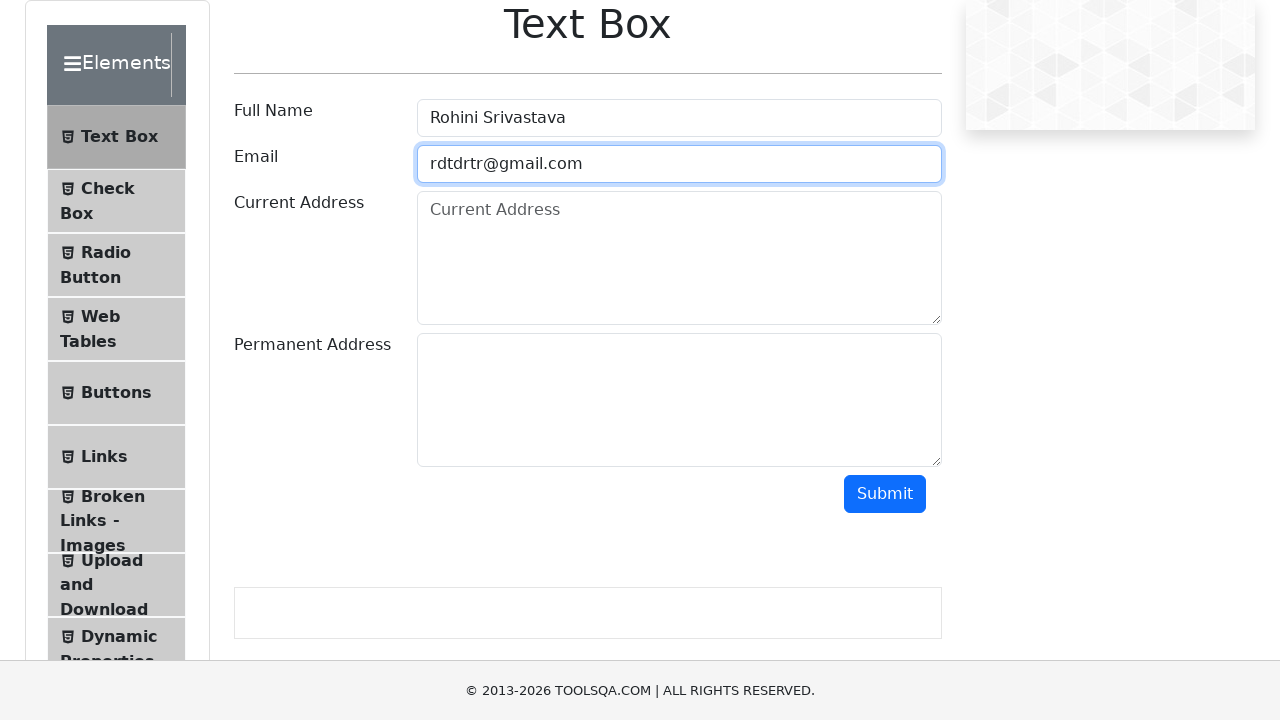

Filled current address field with 'dytfuygudtstrfchjbgy' on #currentAddress
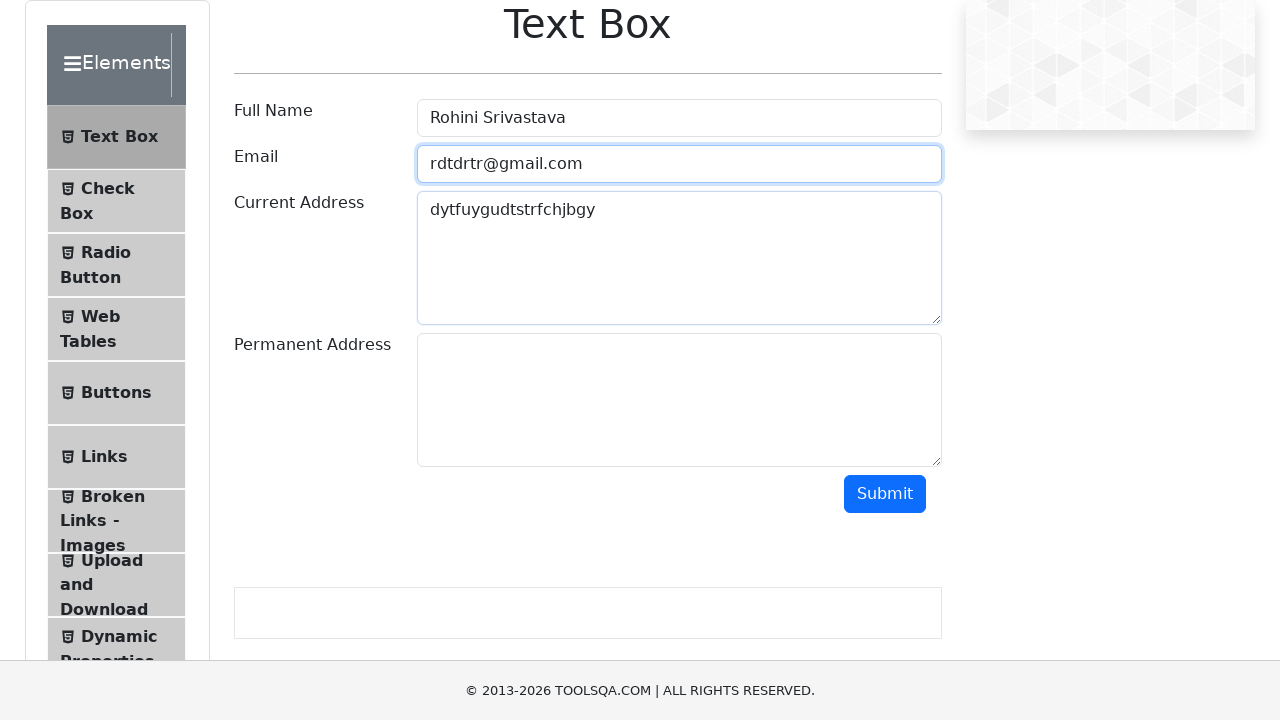

Filled permanent address field with 'dyfyddhgyutytfgfyj' on #permanentAddress
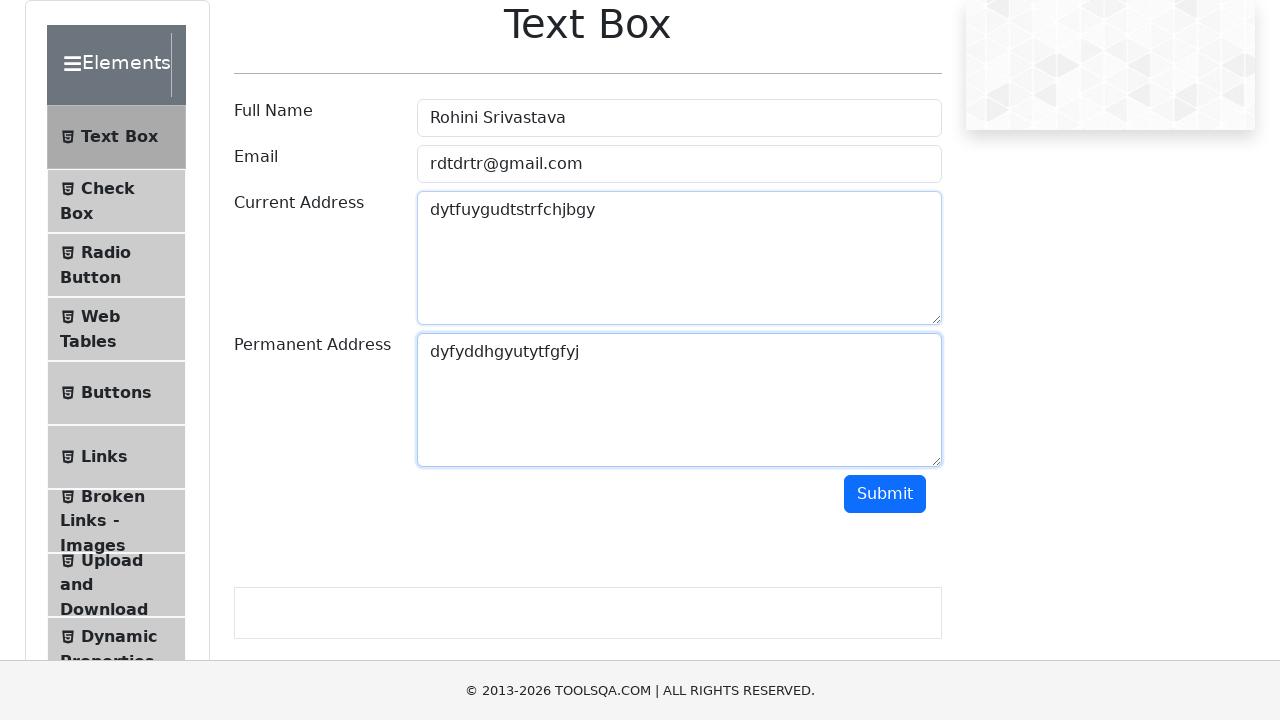

Scrolled submit button into view
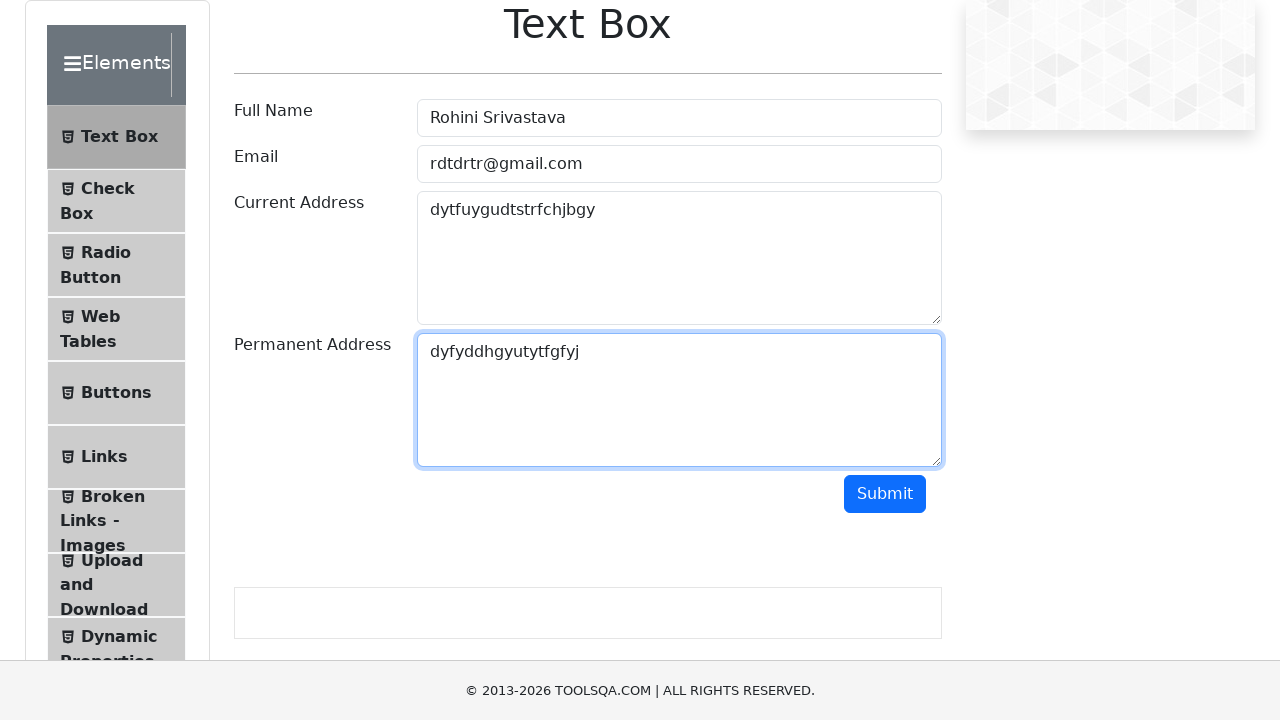

Clicked submit button at (885, 494) on #submit
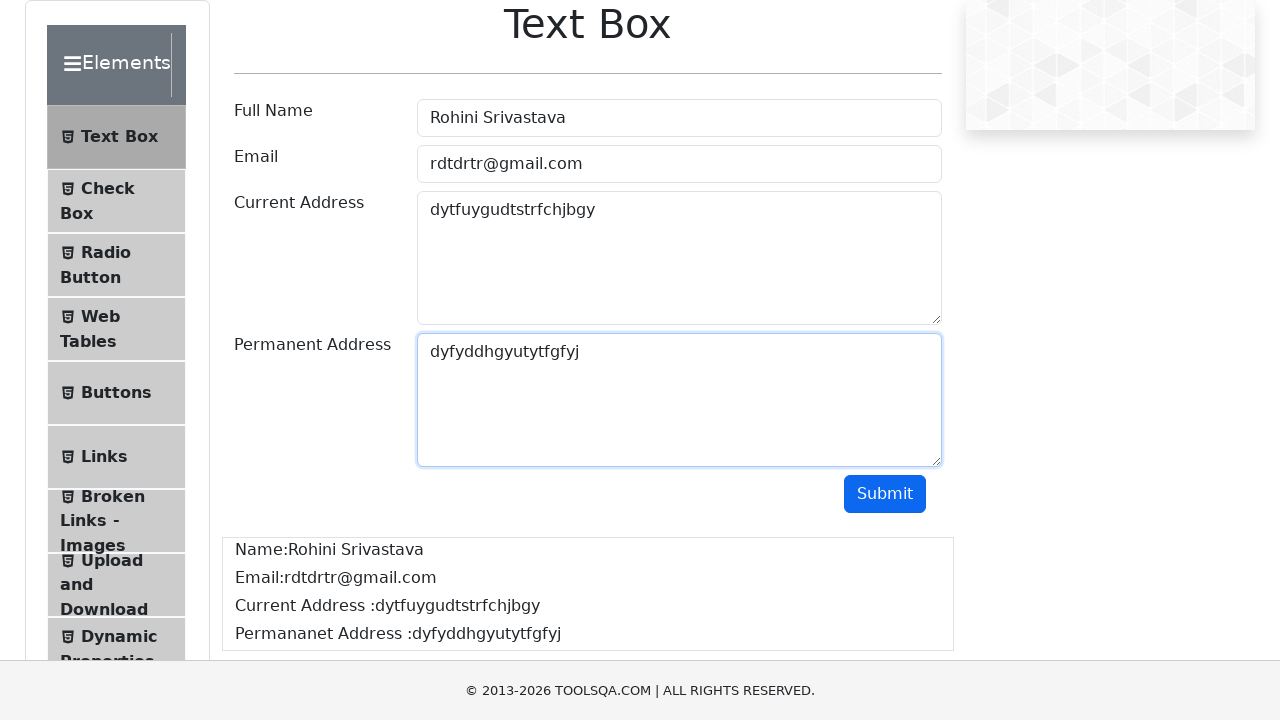

Form submission output appeared
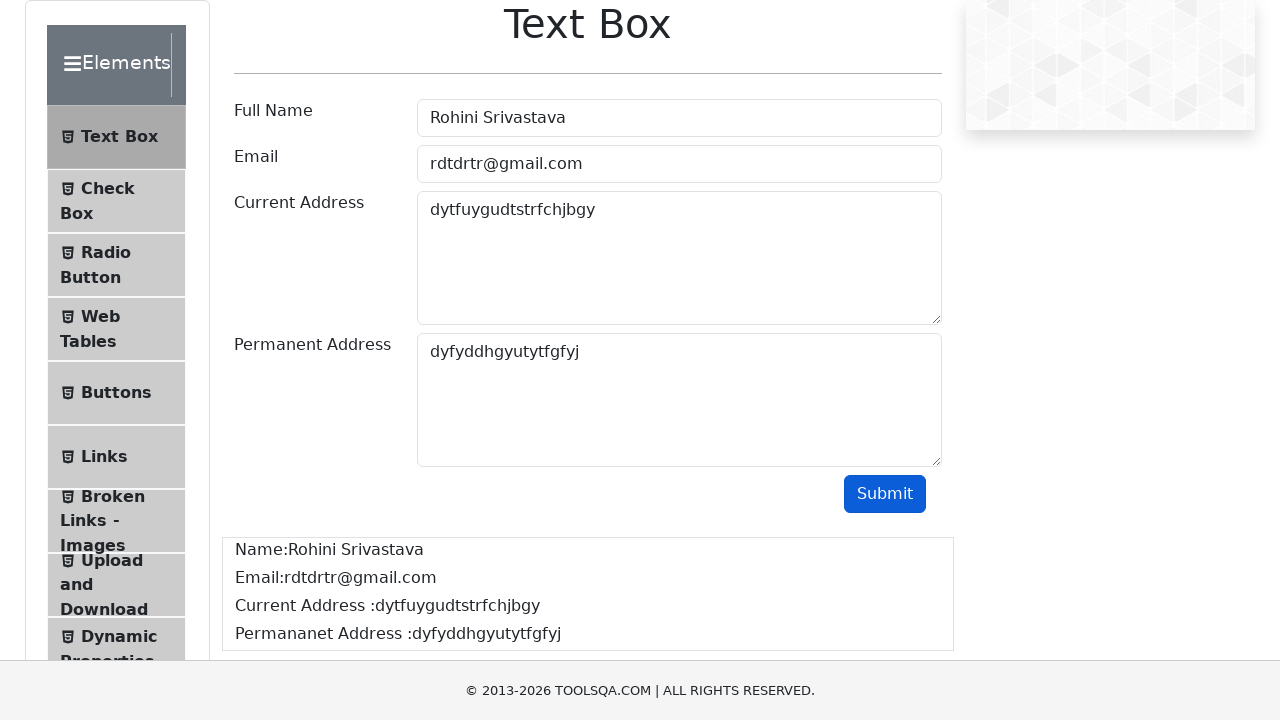

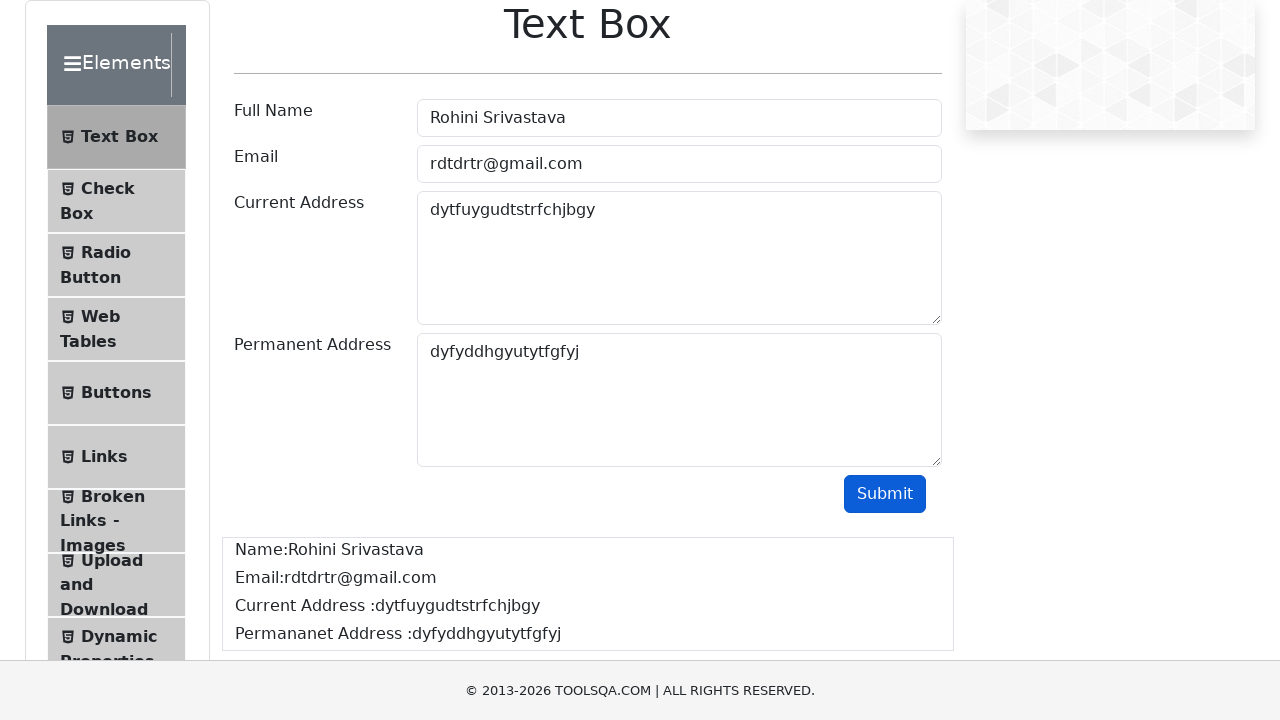